Tests alert functionality by interacting with three different types of alerts: simple alert, confirmation alert, and prompt alert with text input

Starting URL: http://automationbykrishna.com/

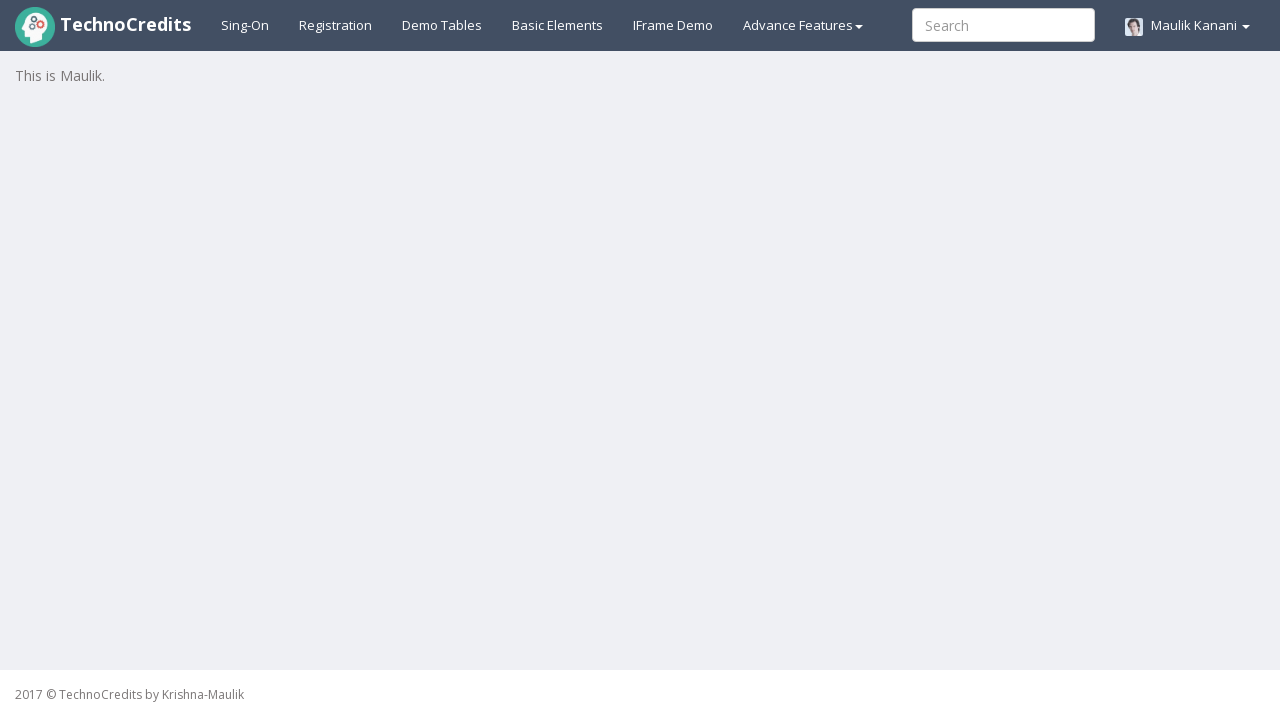

Clicked on basic elements section at (558, 25) on #basicelements
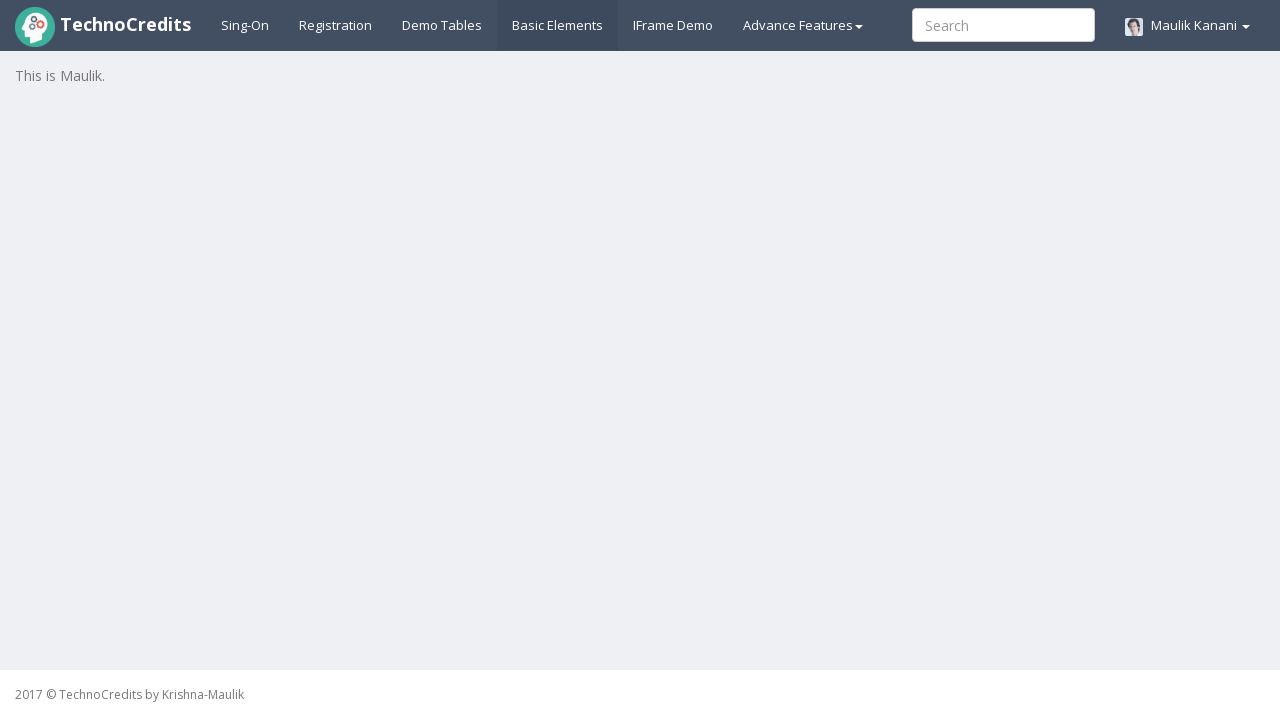

Panel with alert buttons loaded
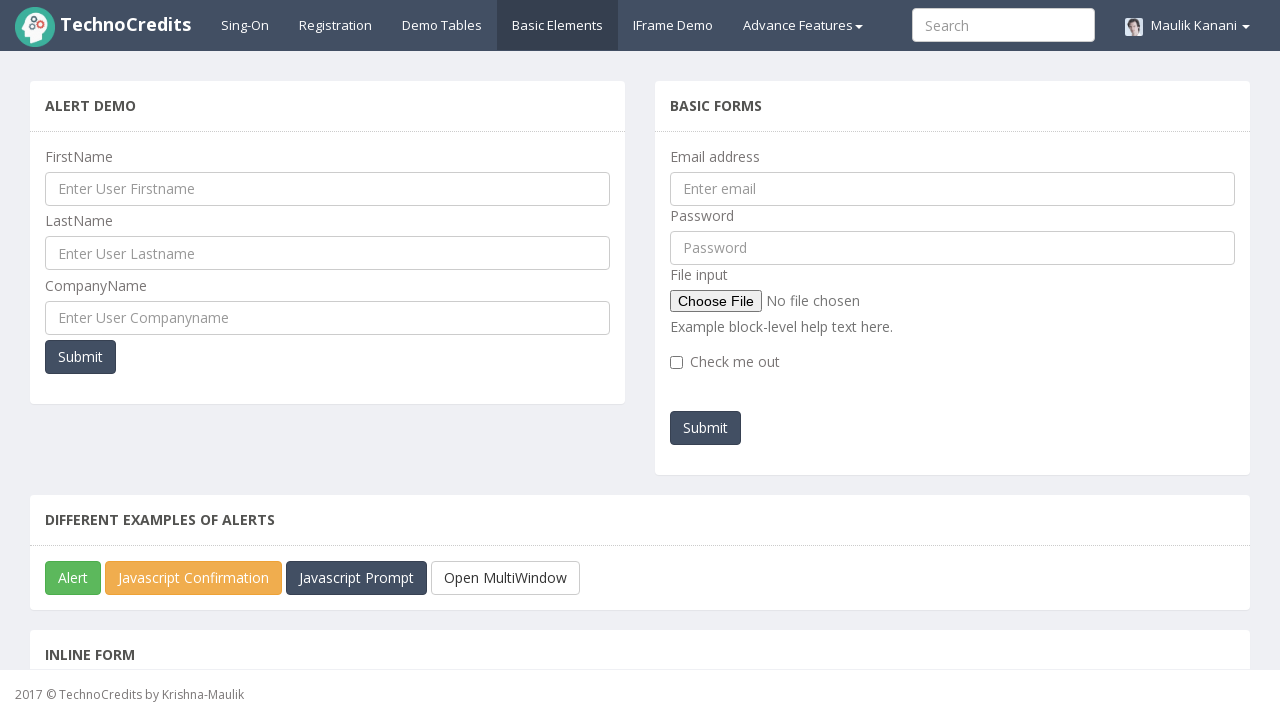

Scrolled first alert button into view
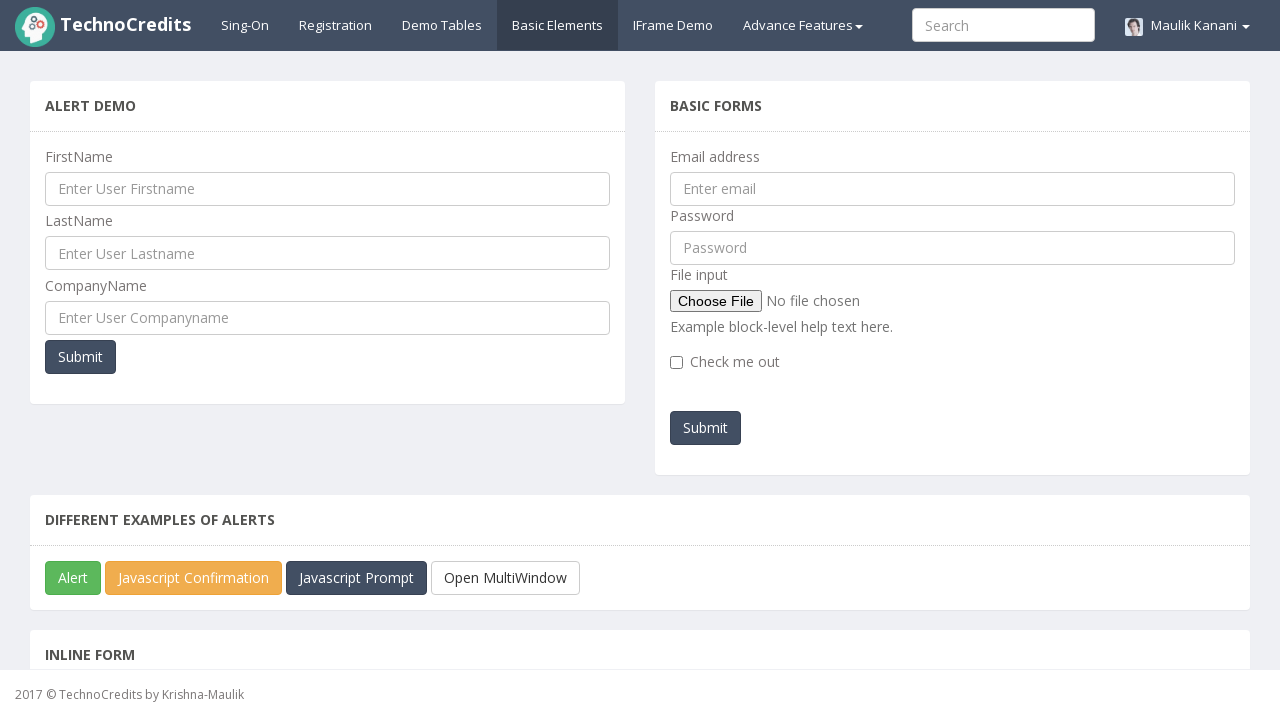

Clicked first alert button to trigger simple alert at (73, 578) on xpath=//div[@class='panel-body']/button[1]
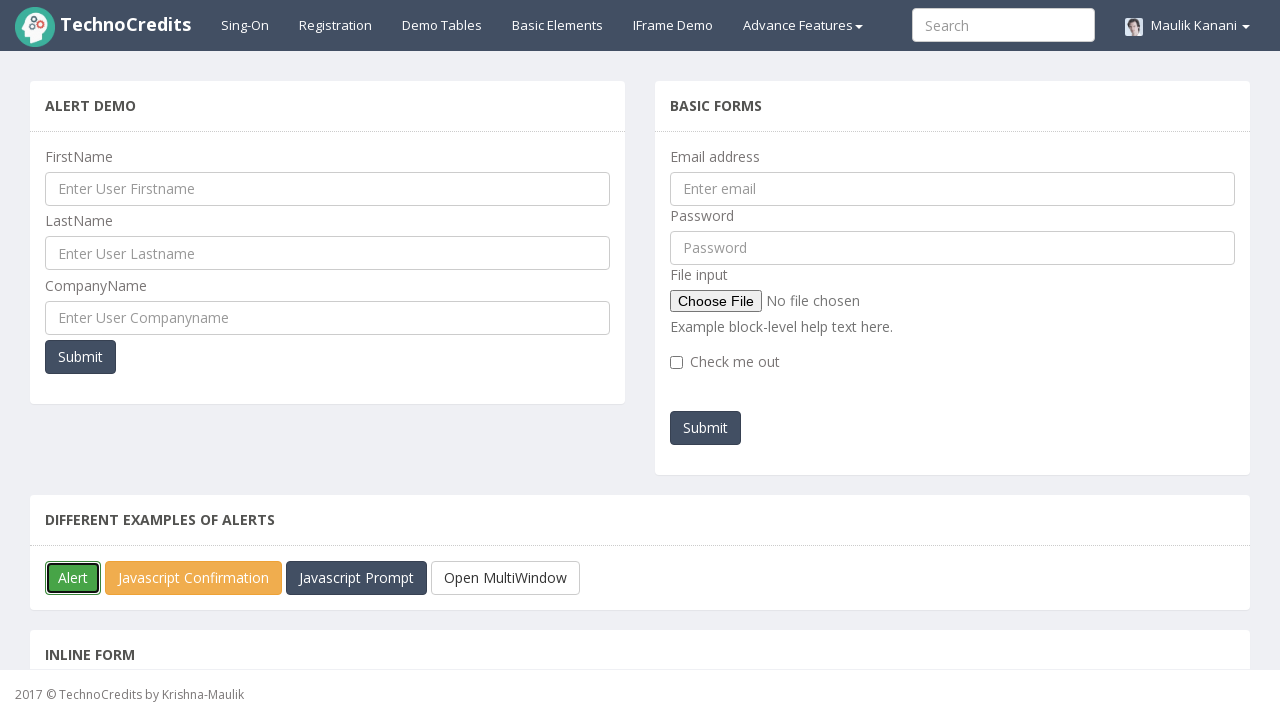

Accepted simple alert dialog
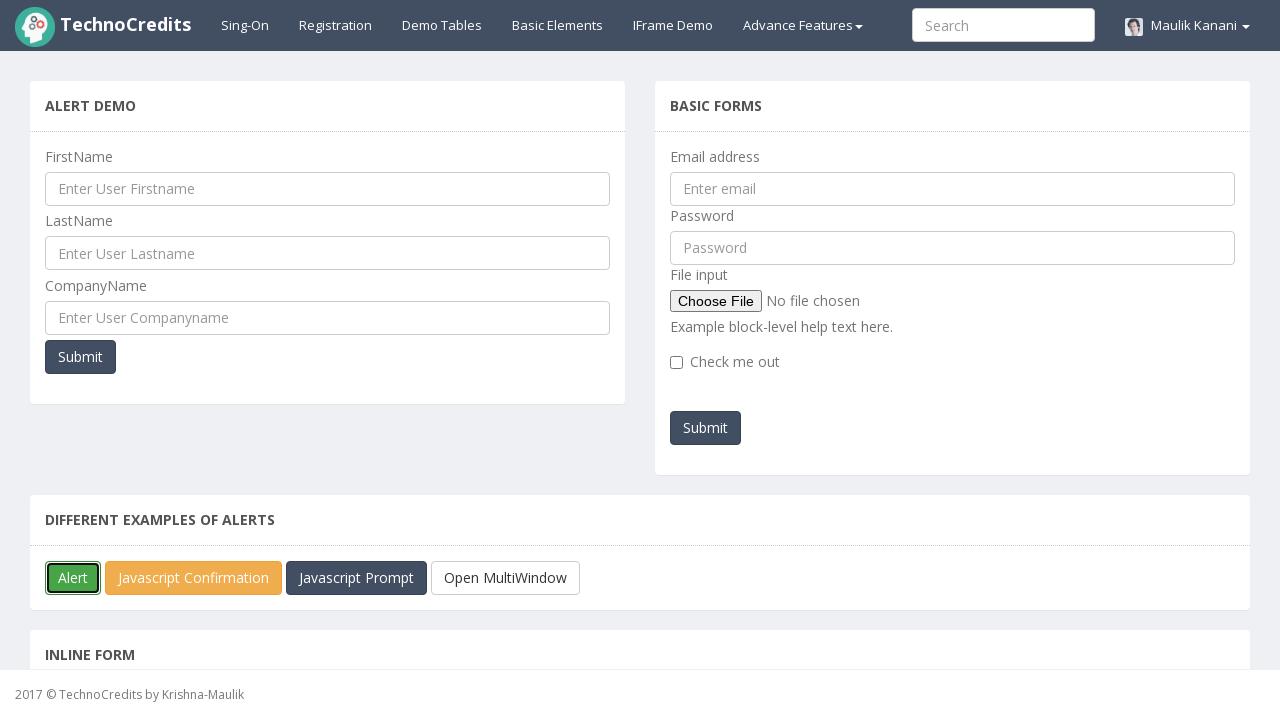

Clicked second alert button to trigger confirmation alert at (194, 578) on xpath=//div[@class='panel-body']/button[2]
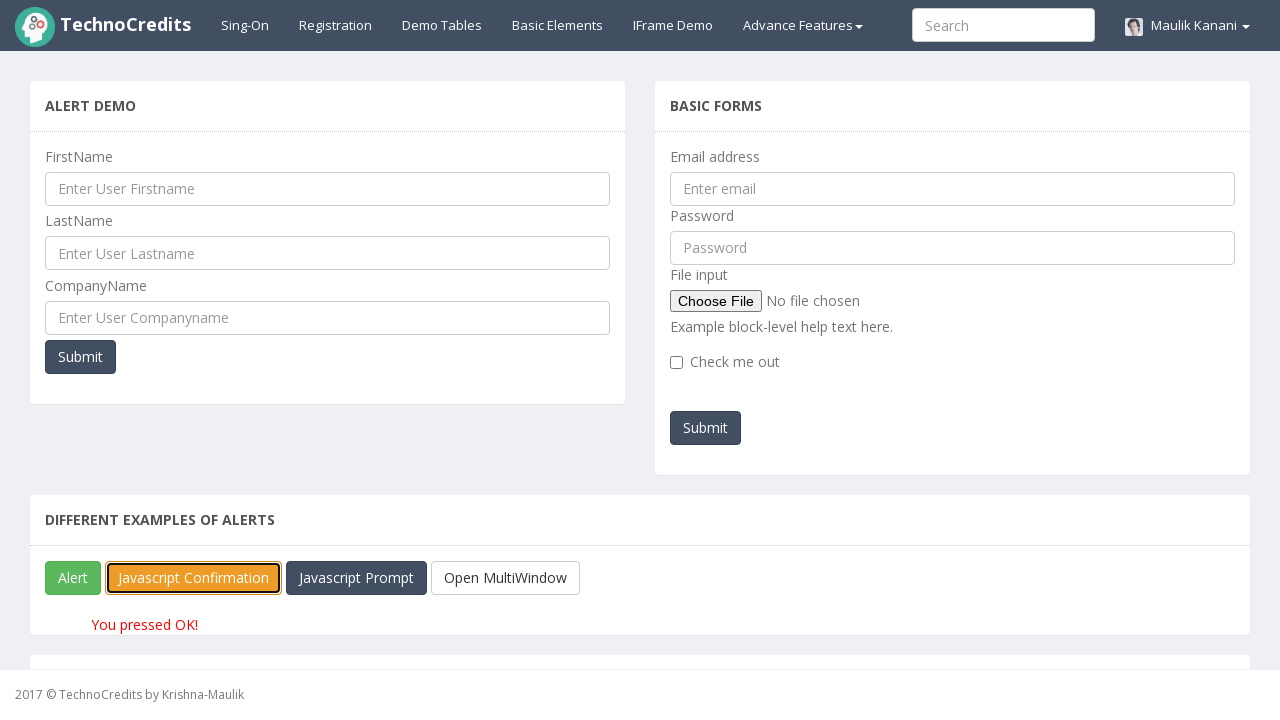

Confirmation alert result displayed
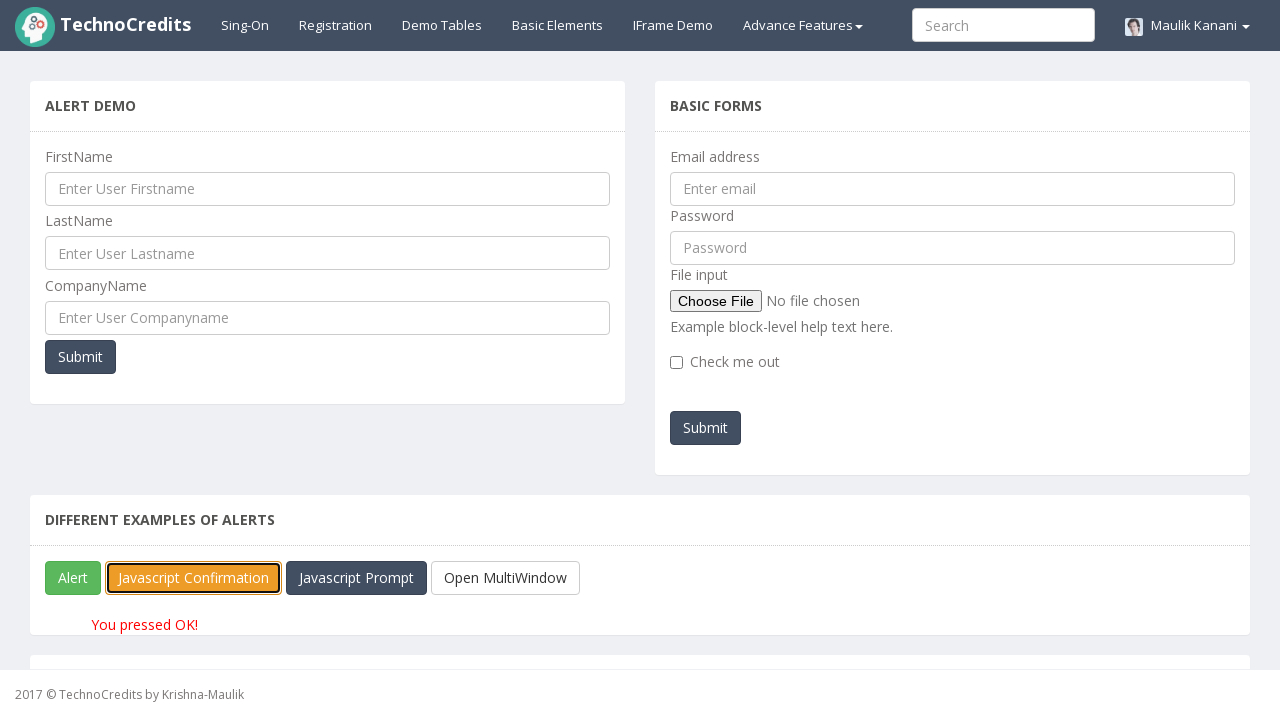

Clicked third alert button to trigger prompt alert at (356, 578) on xpath=//div[@class='panel-body']/button[3]
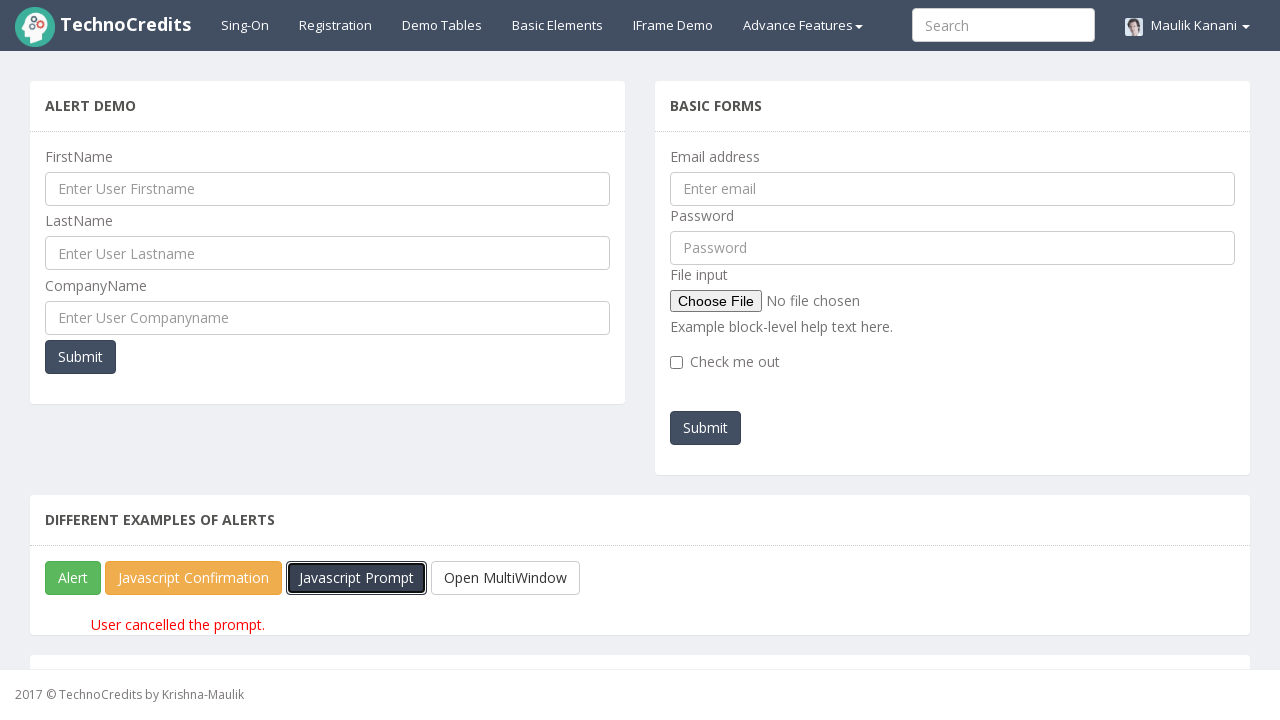

Accepted prompt alert with text input 'Gaurav Sahu'
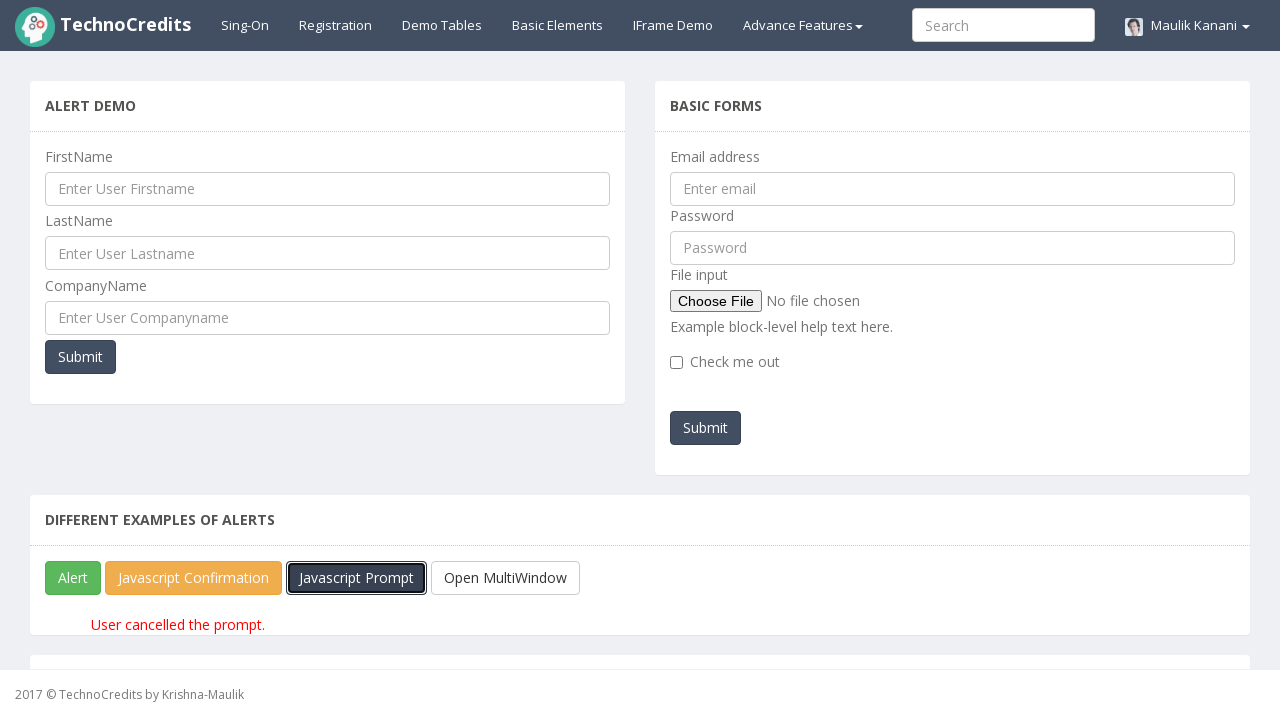

Prompt alert result displayed on page
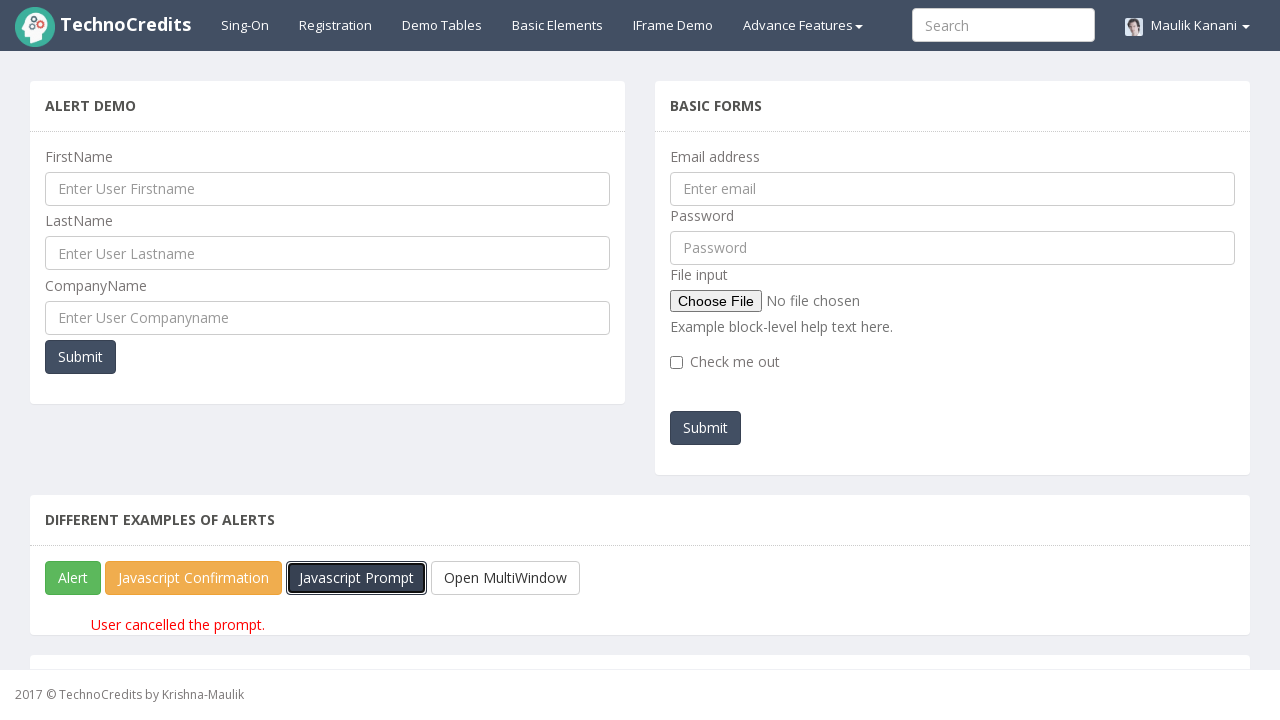

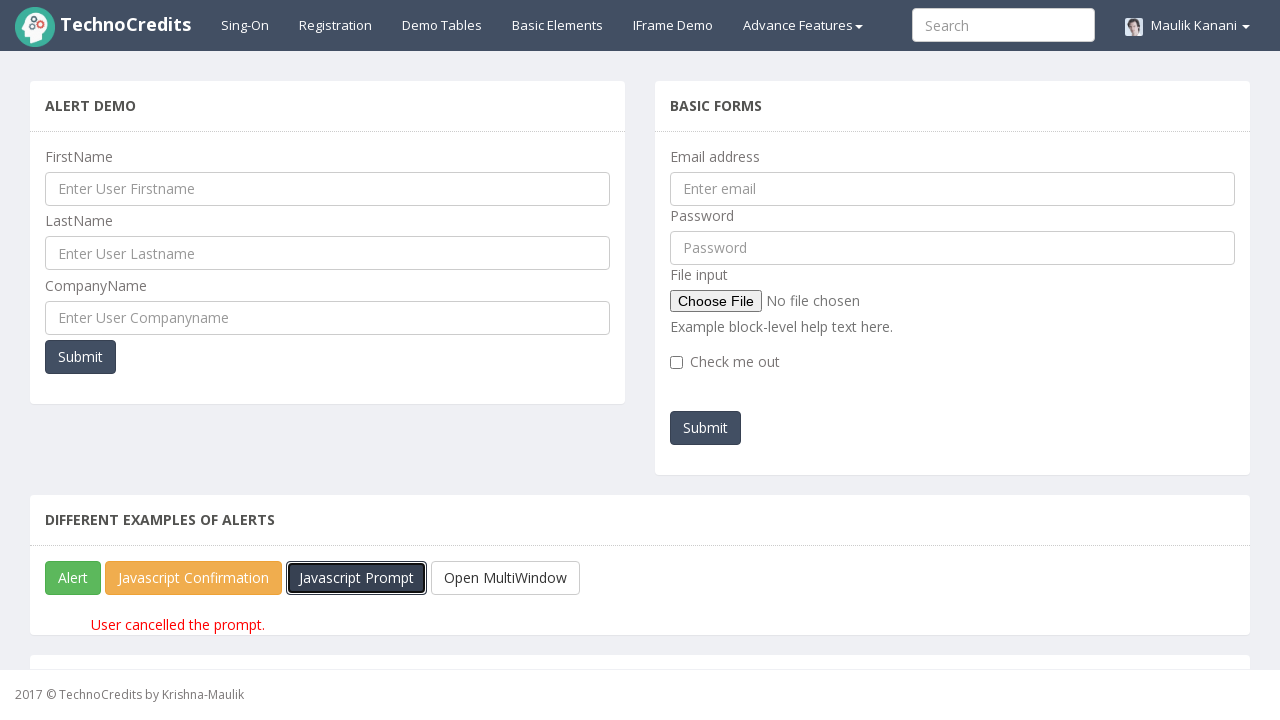